Tests dynamic dropdown functionality on SpiceJet website by selecting origin airport (Hyderabad) and destination airport (Delhi) from dropdown menus.

Starting URL: https://www.spicejet.com/

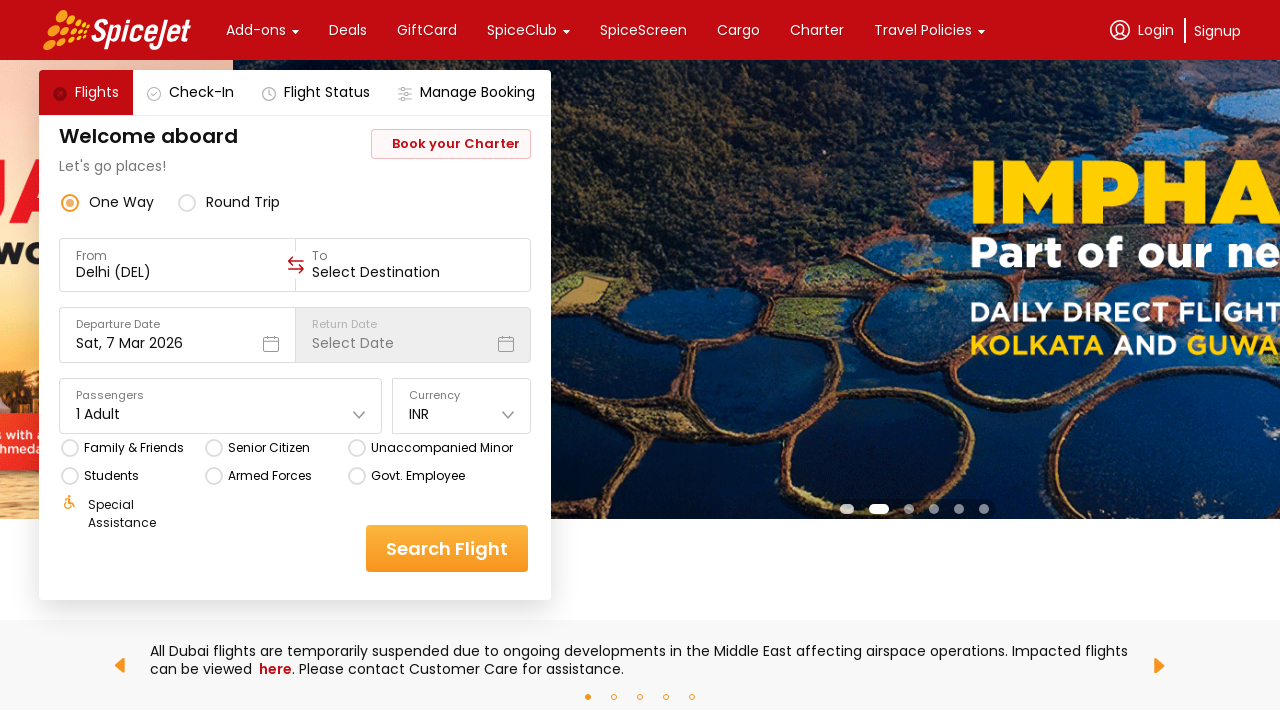

Clicked origin dropdown to open it at (177, 265) on div[data-testid='to-testID-origin'] > div
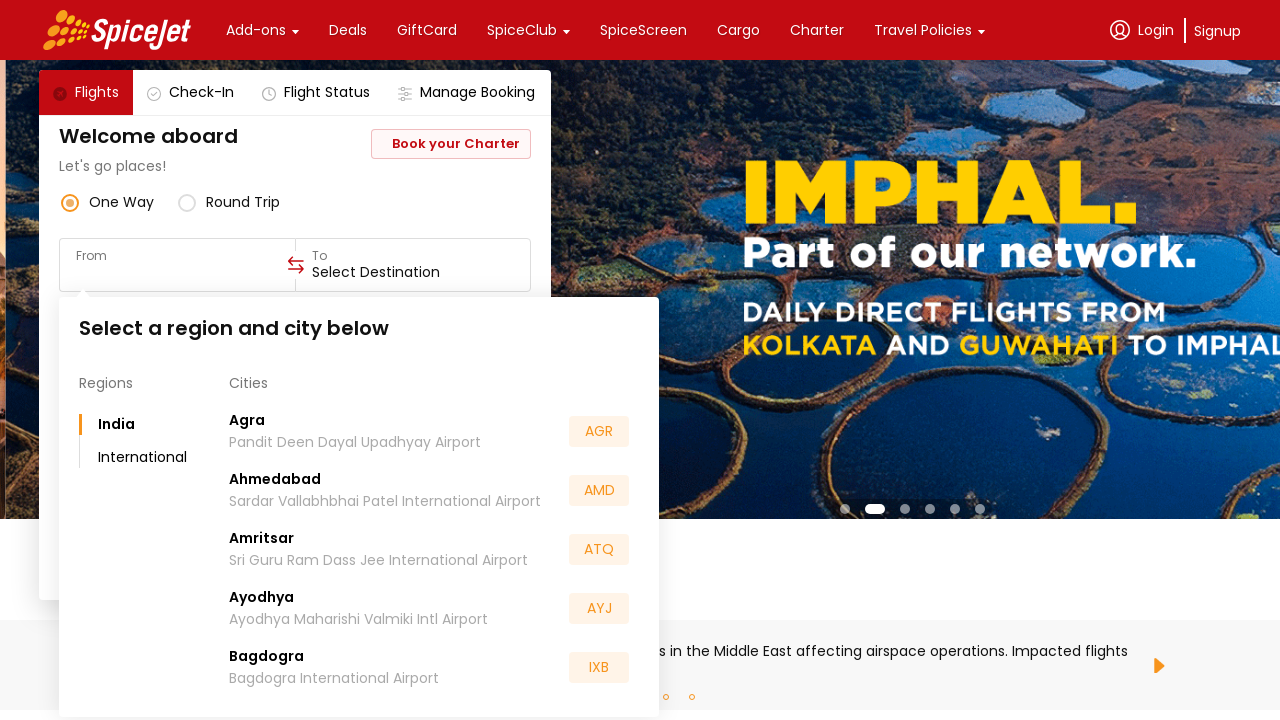

Waited 2 seconds for origin dropdown options to appear
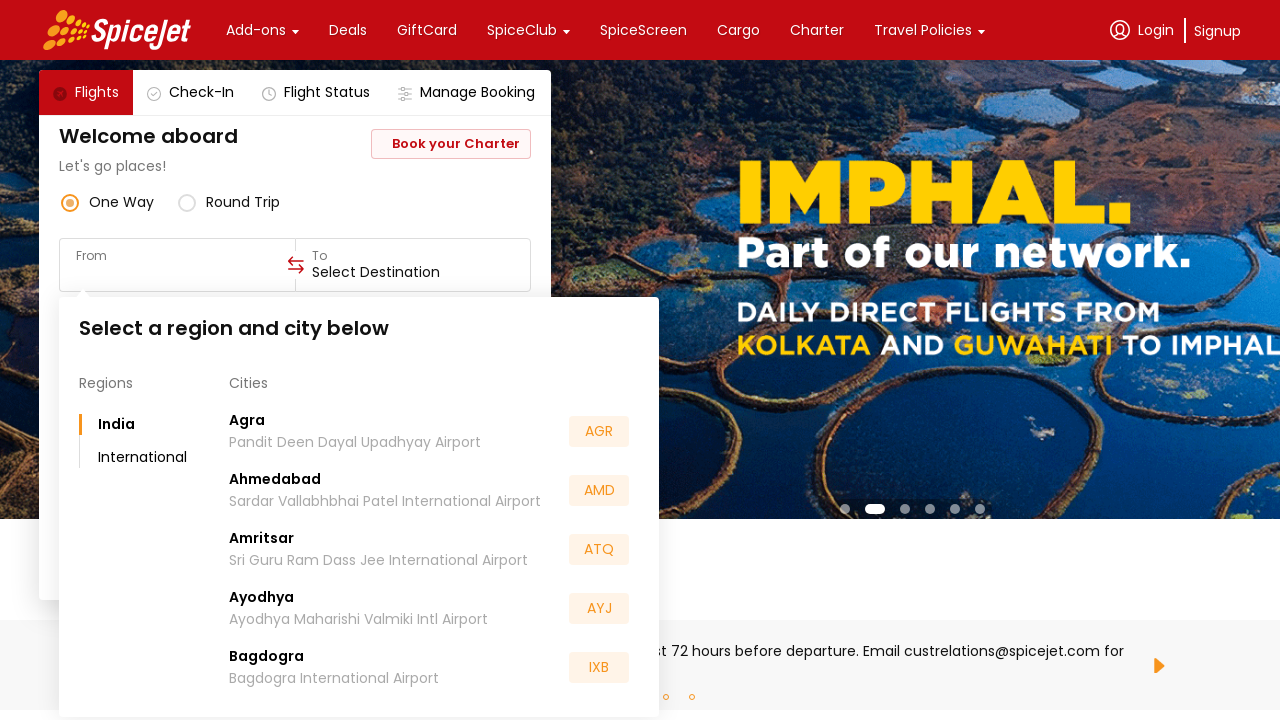

Selected Hyderabad (HYD) as origin airport at (599, 552) on div[data-testid='to-testID-origin'] >> text='HYD'
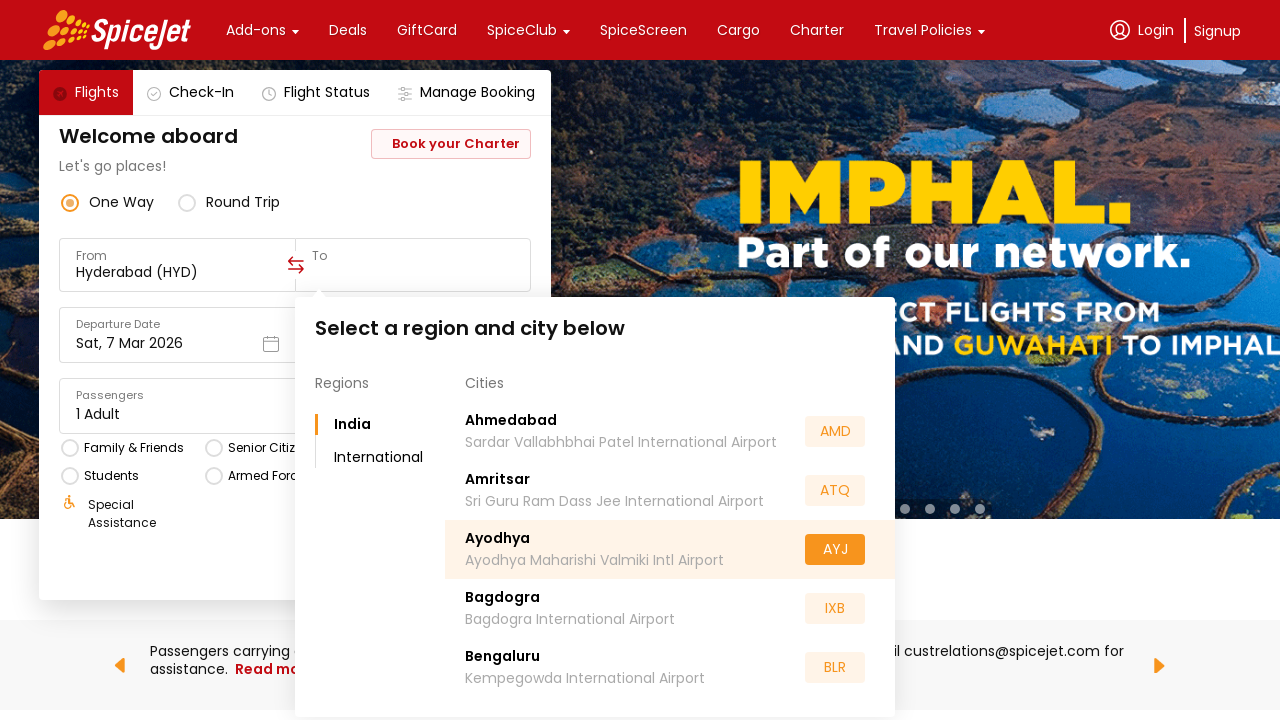

Clicked destination dropdown to open it at (413, 265) on div[data-testid='to-testID-destination']
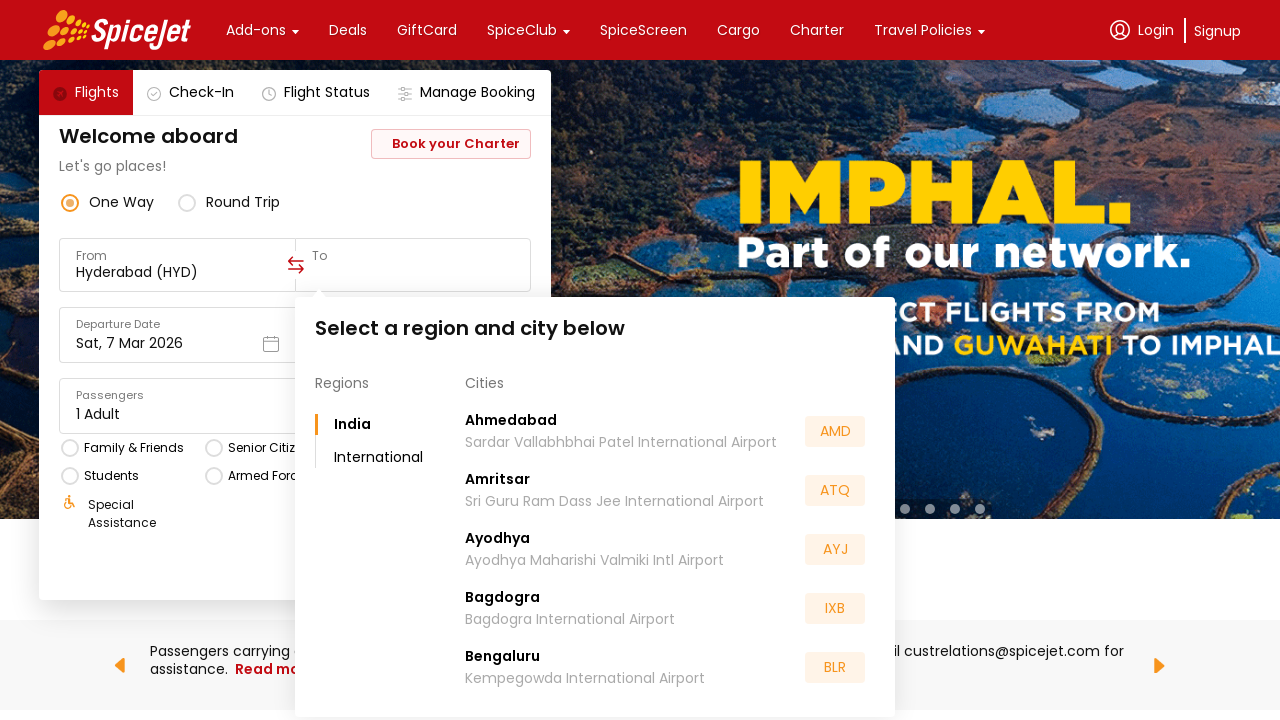

Waited 2 seconds for destination dropdown options to appear
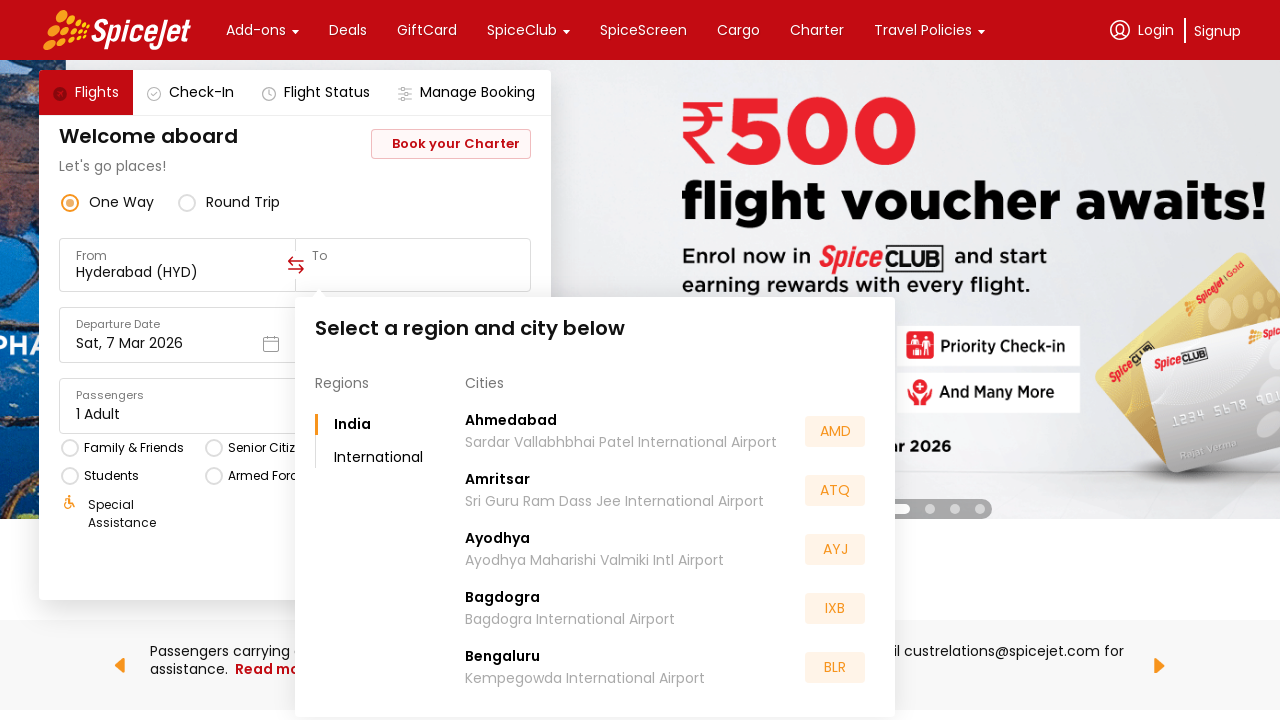

Selected Delhi (DEL) as destination airport at (835, 552) on div[data-testid='to-testID-destination'] >> text='DEL'
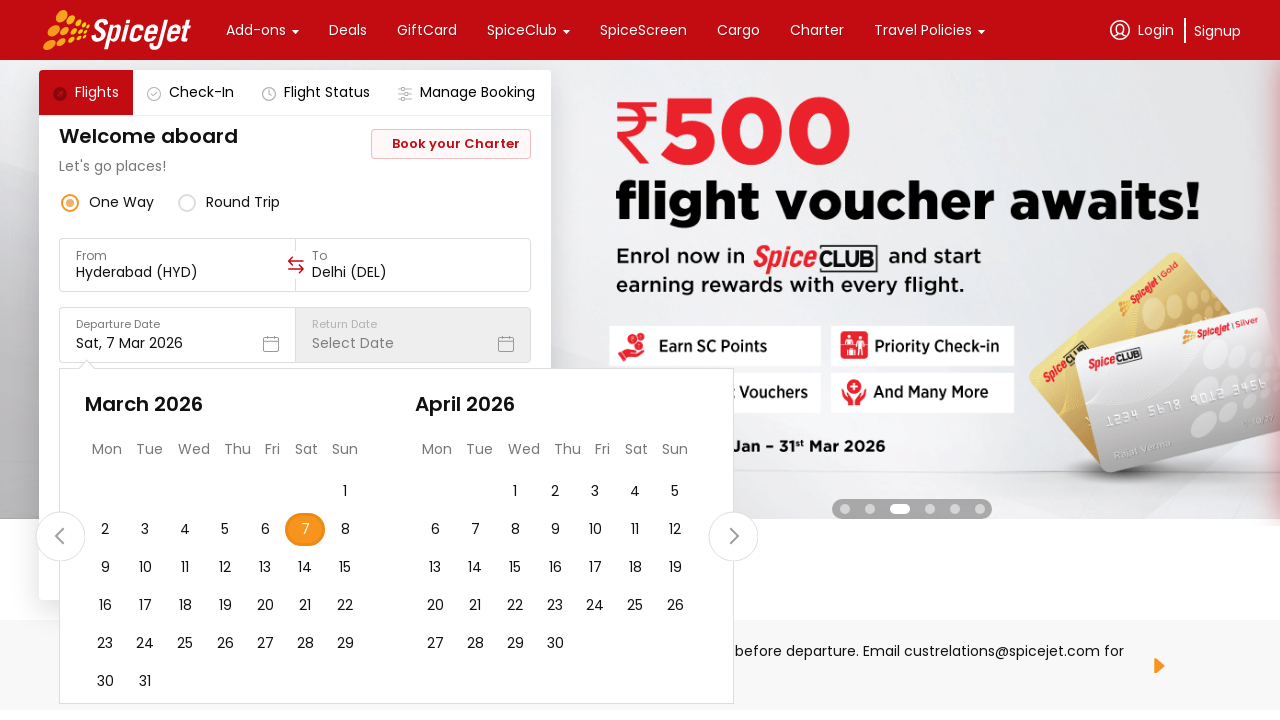

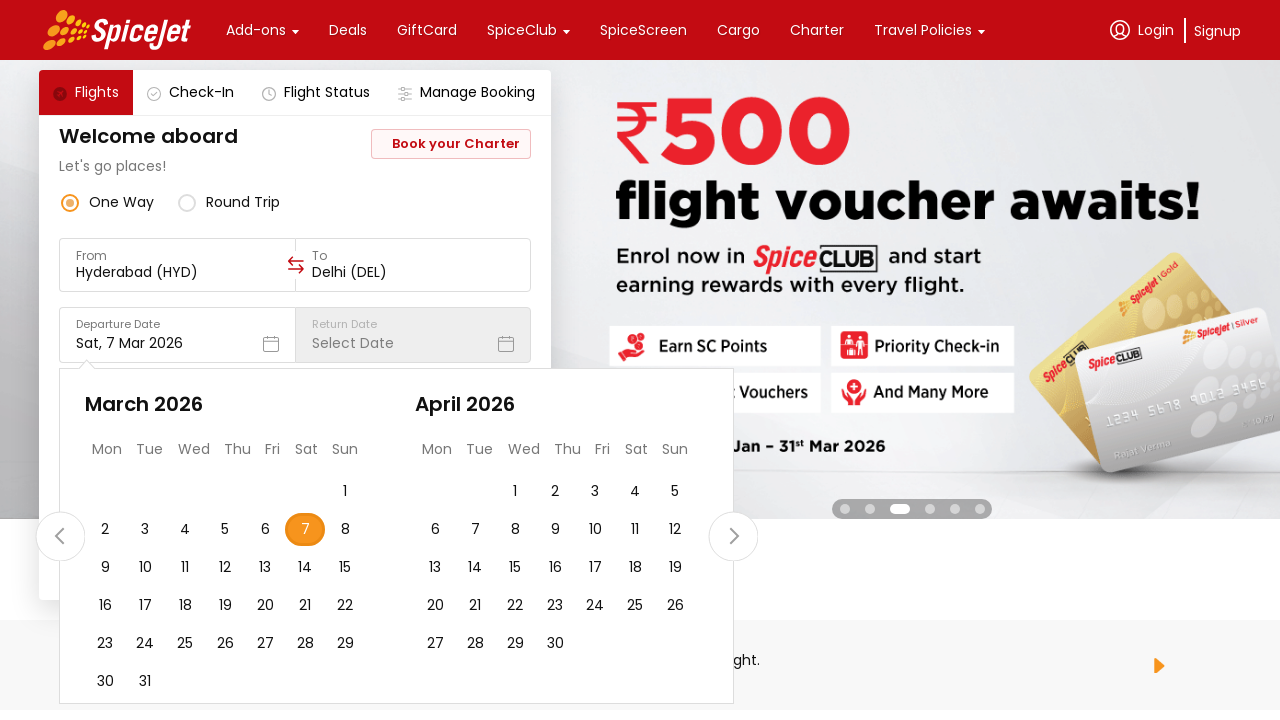